Tests editable/searchable dropdown functionality by typing country names and selecting matching options from the filtered list.

Starting URL: https://react.semantic-ui.com/maximize/dropdown-example-search-selection/

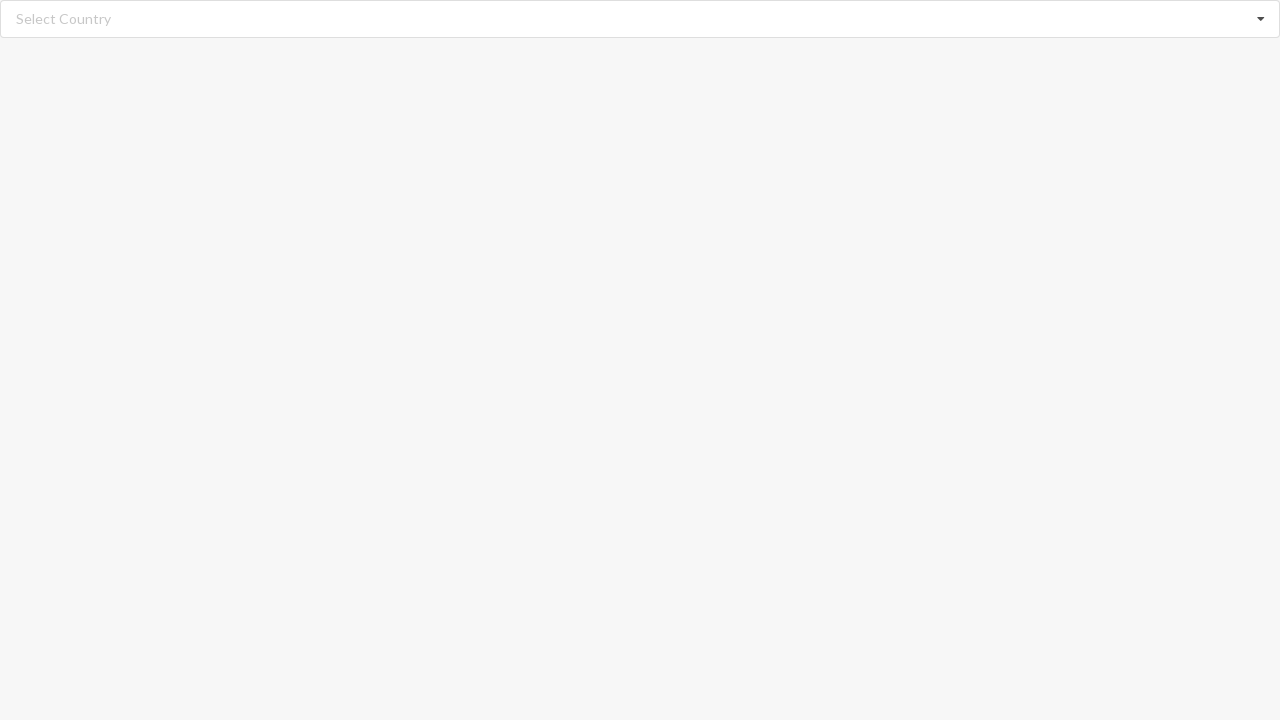

Typed 'Angola' into the searchable dropdown on input.search
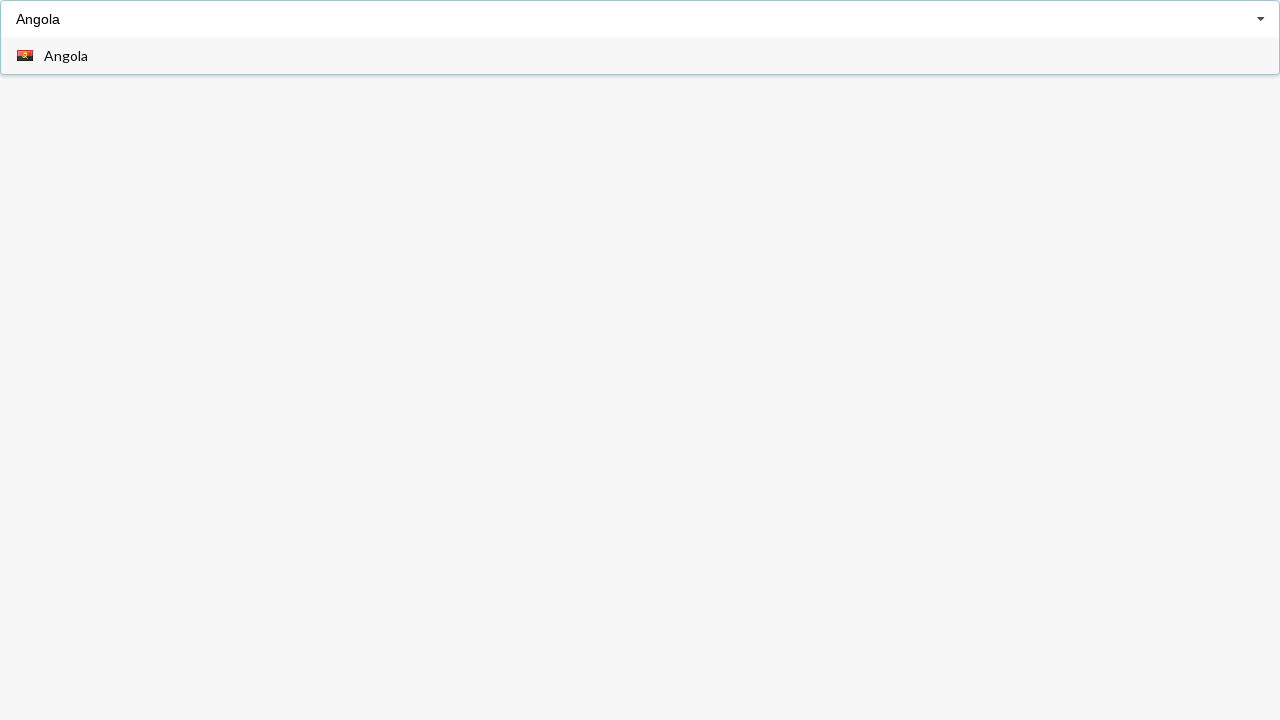

Dropdown menu appeared with filtered results
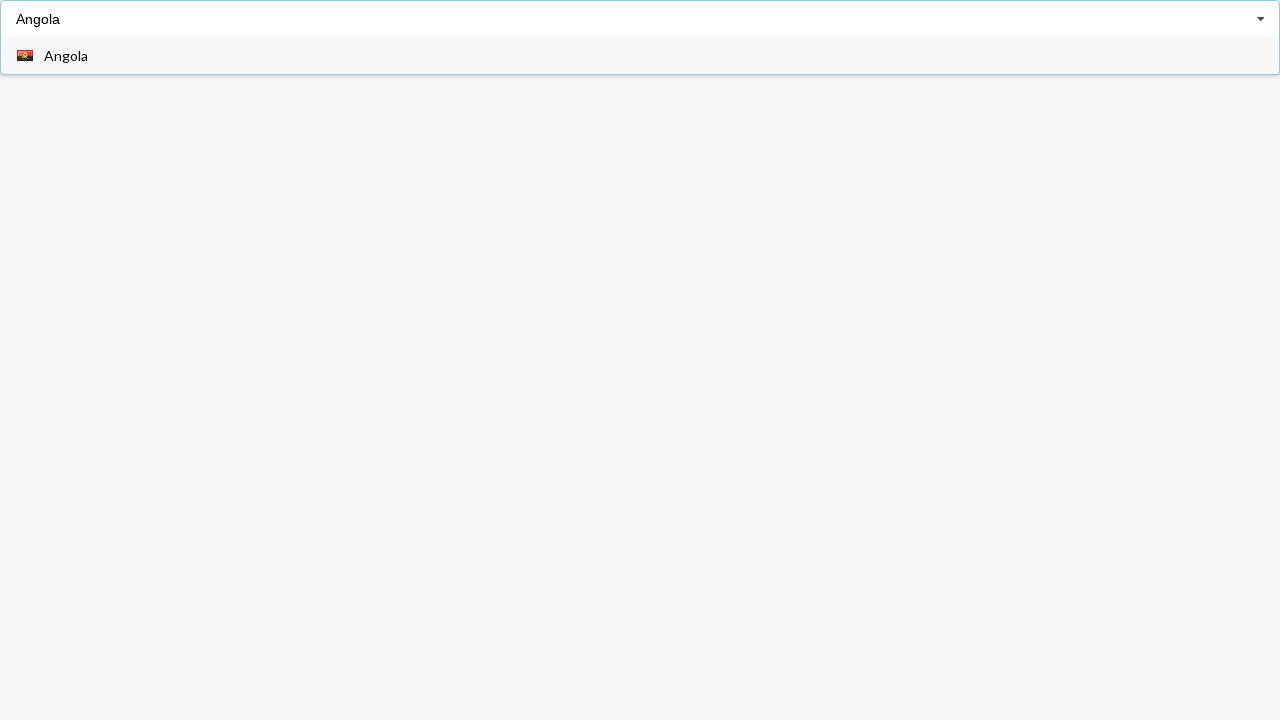

Selected 'Angola' from the filtered dropdown list at (66, 56) on div.item span:has-text('Angola')
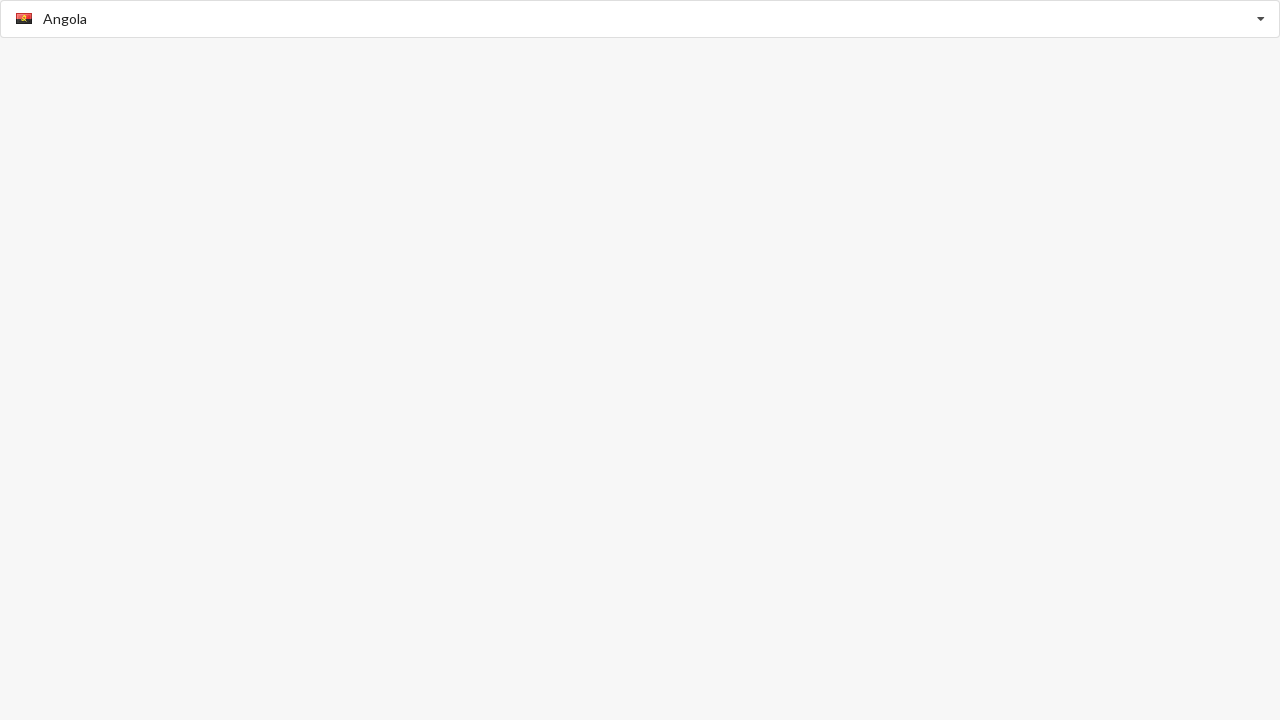

Dropdown menu closed after selecting Angola
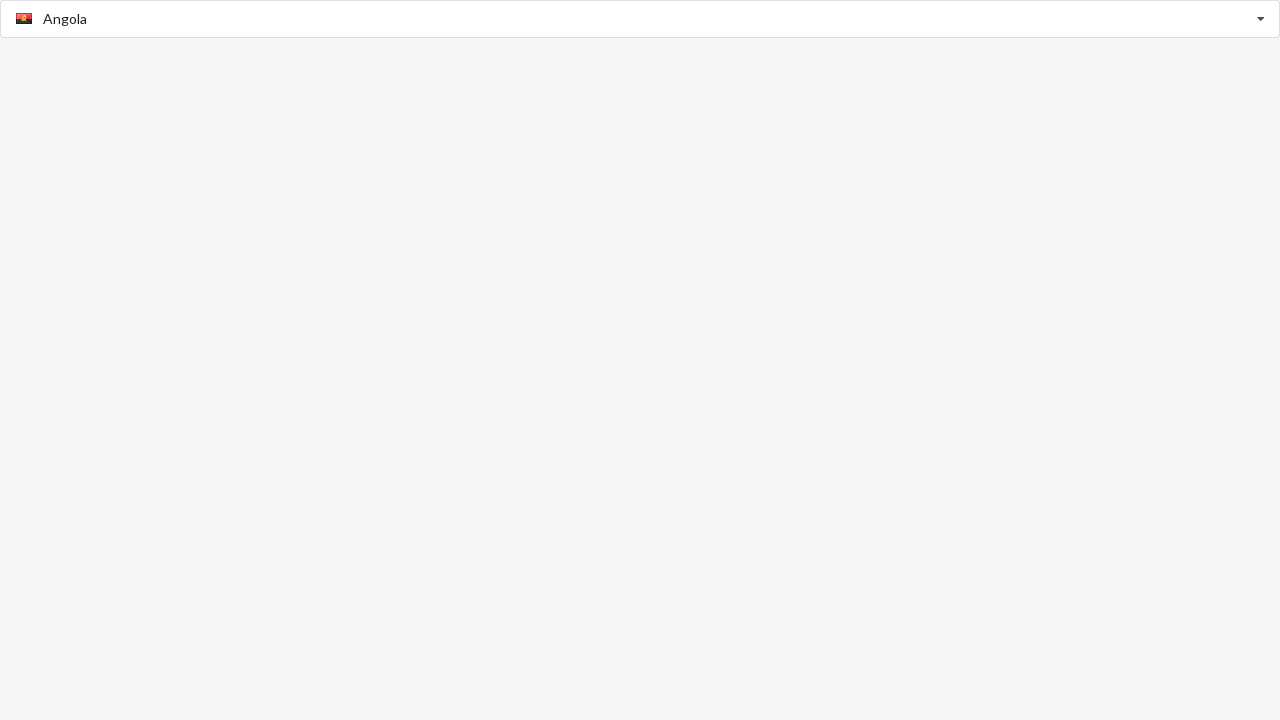

Reloaded the page to reset dropdown state
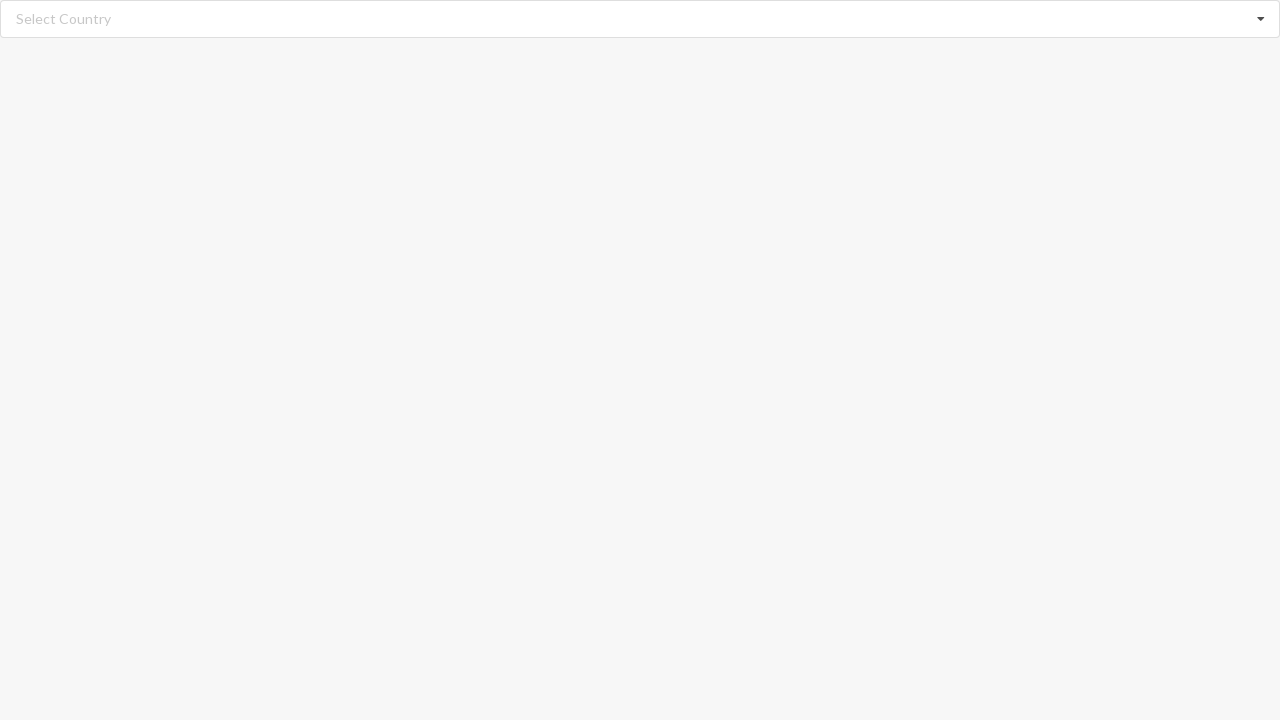

Typed 'Argentina' into the searchable dropdown on input.search
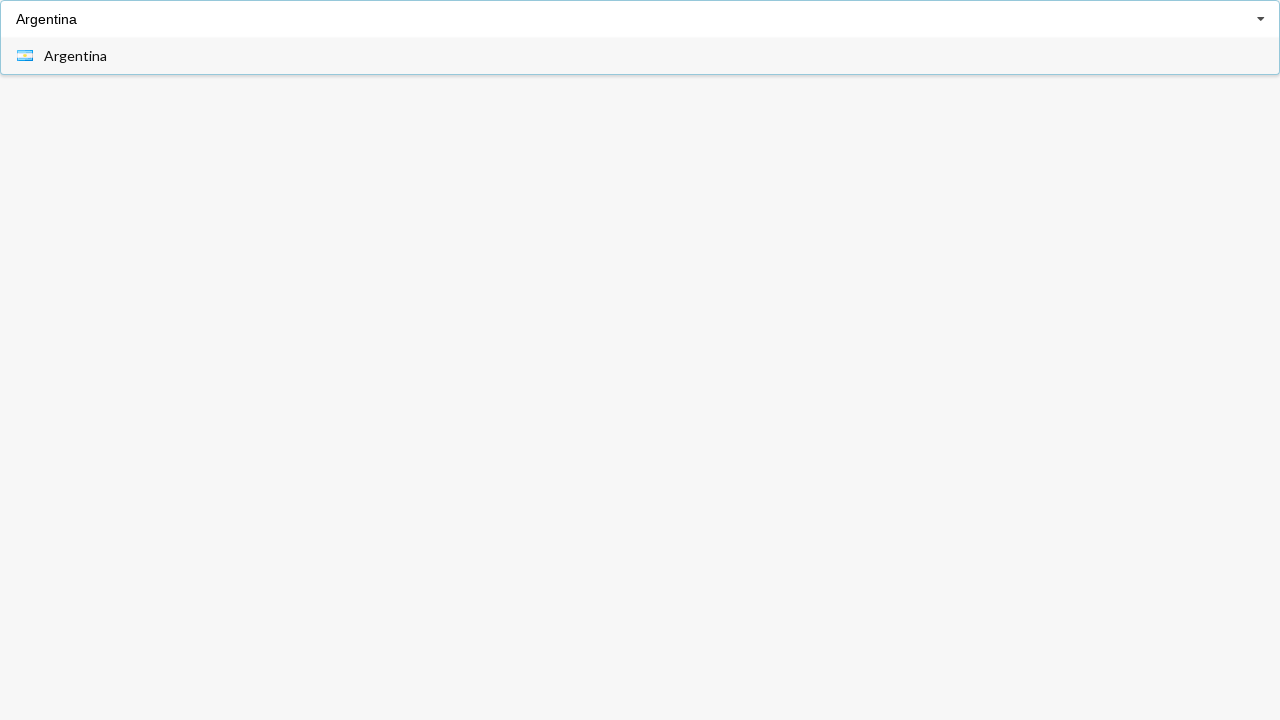

Dropdown menu appeared with filtered results for Argentina
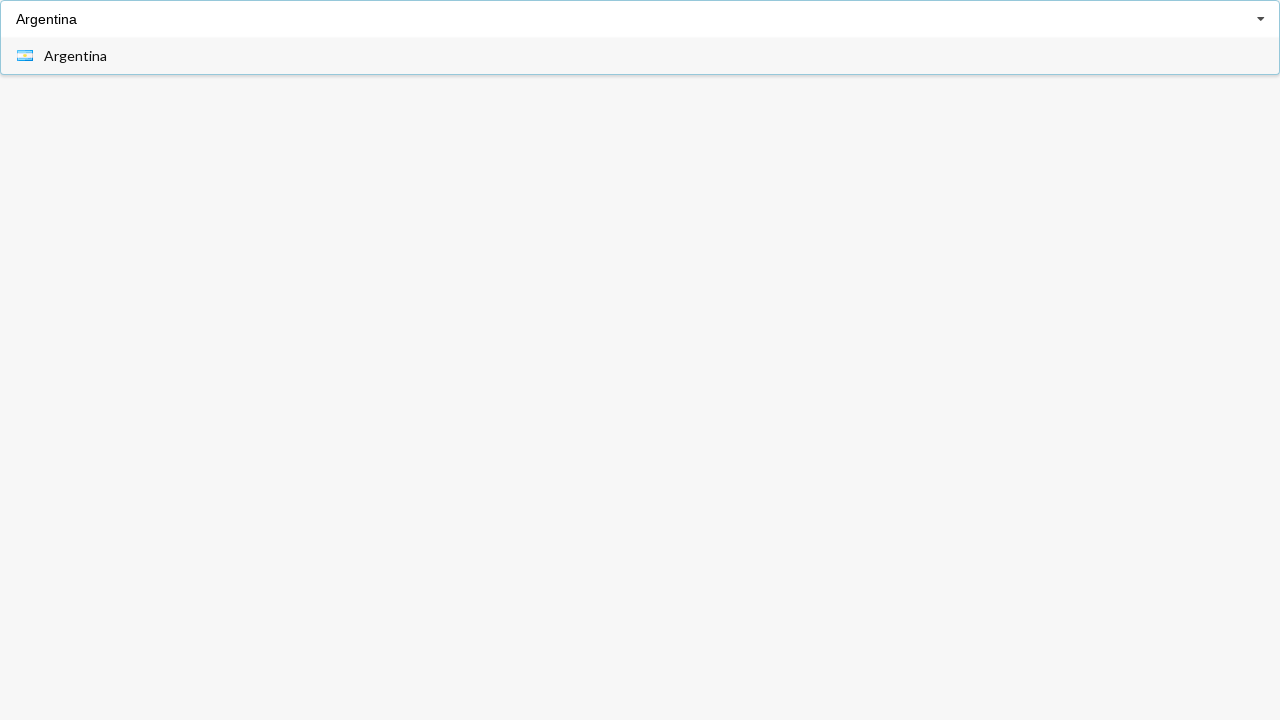

Selected 'Argentina' from the filtered dropdown list at (76, 56) on div.item span:has-text('Argentina')
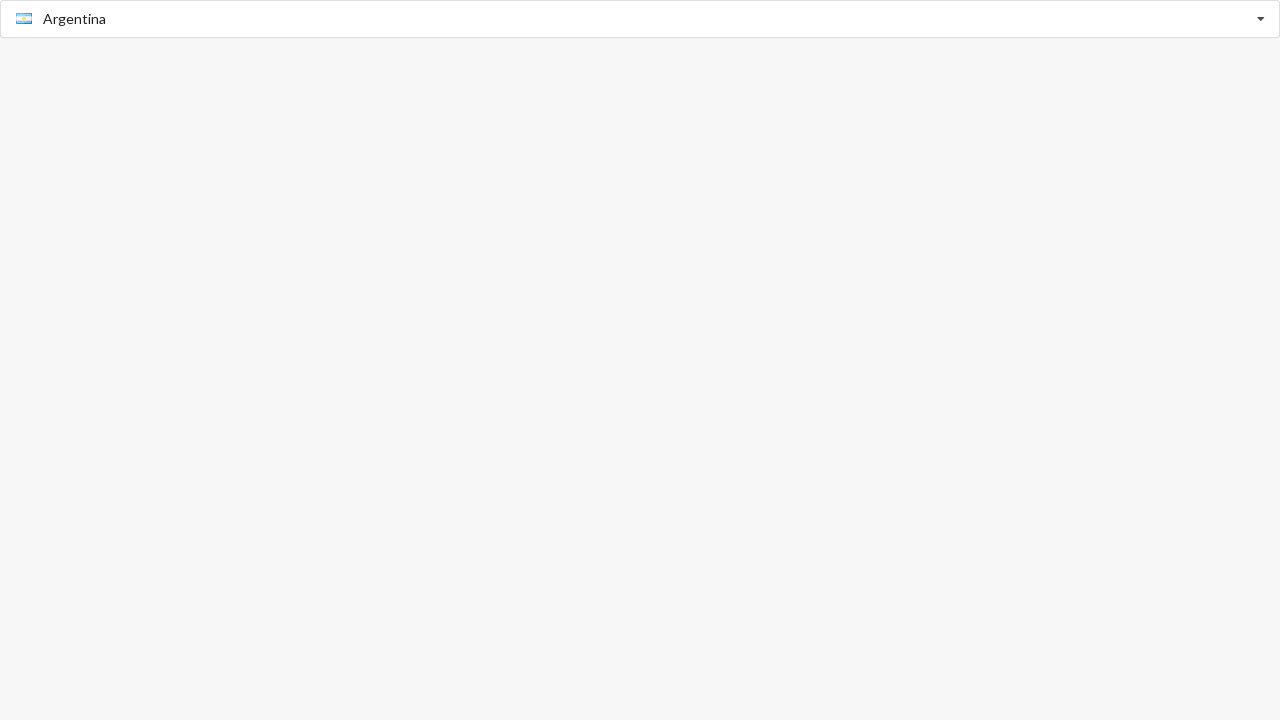

Dropdown menu closed after selecting Argentina
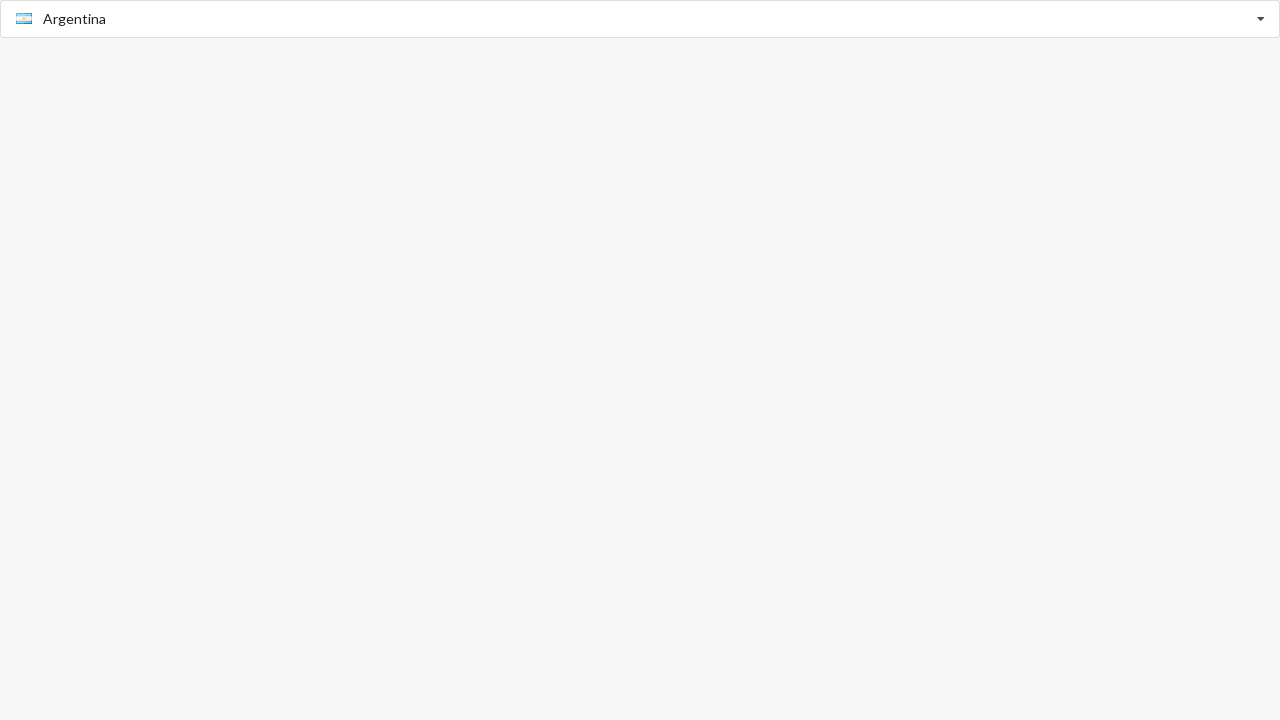

Reloaded the page to reset dropdown state
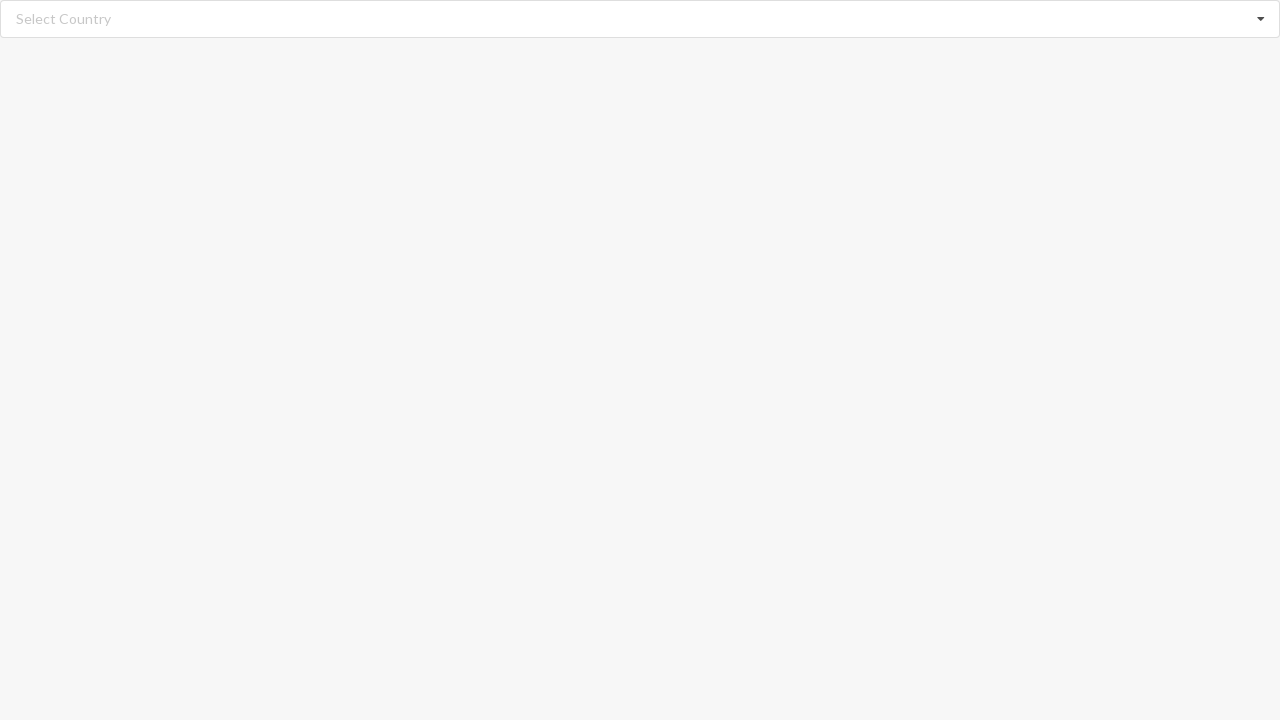

Typed 'Bangladesh' into the searchable dropdown on input.search
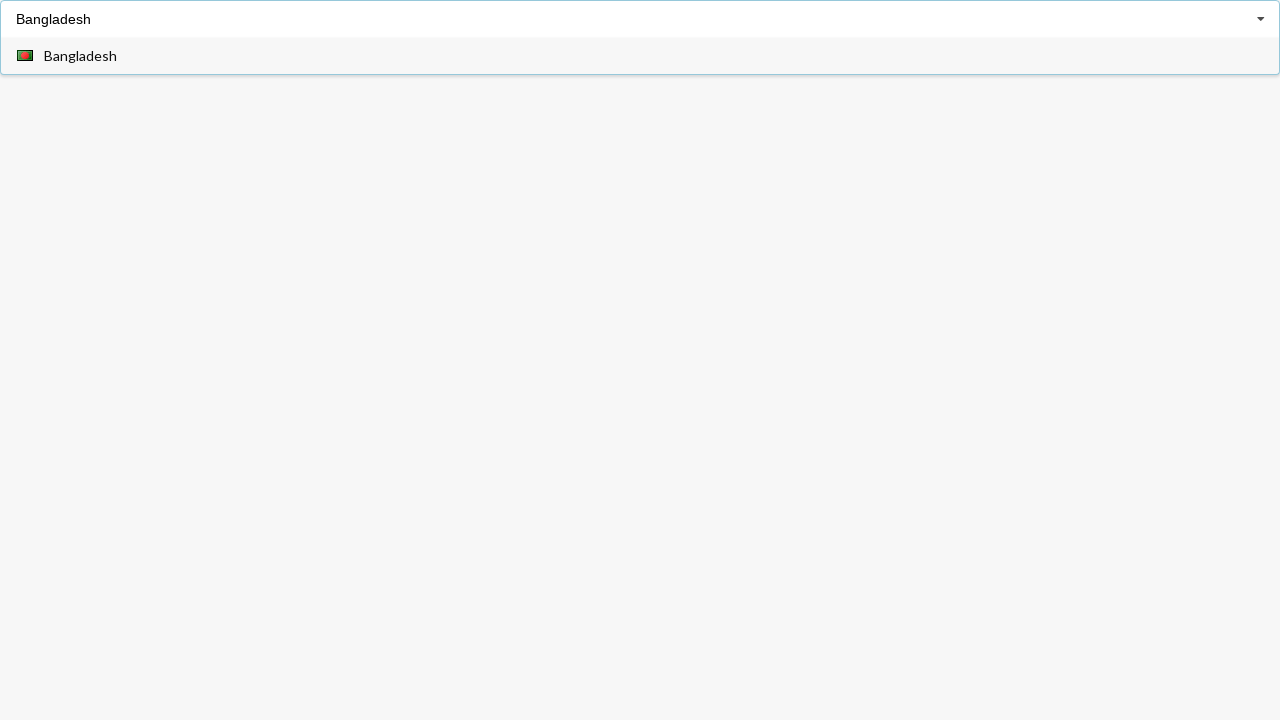

Dropdown menu appeared with filtered results for Bangladesh
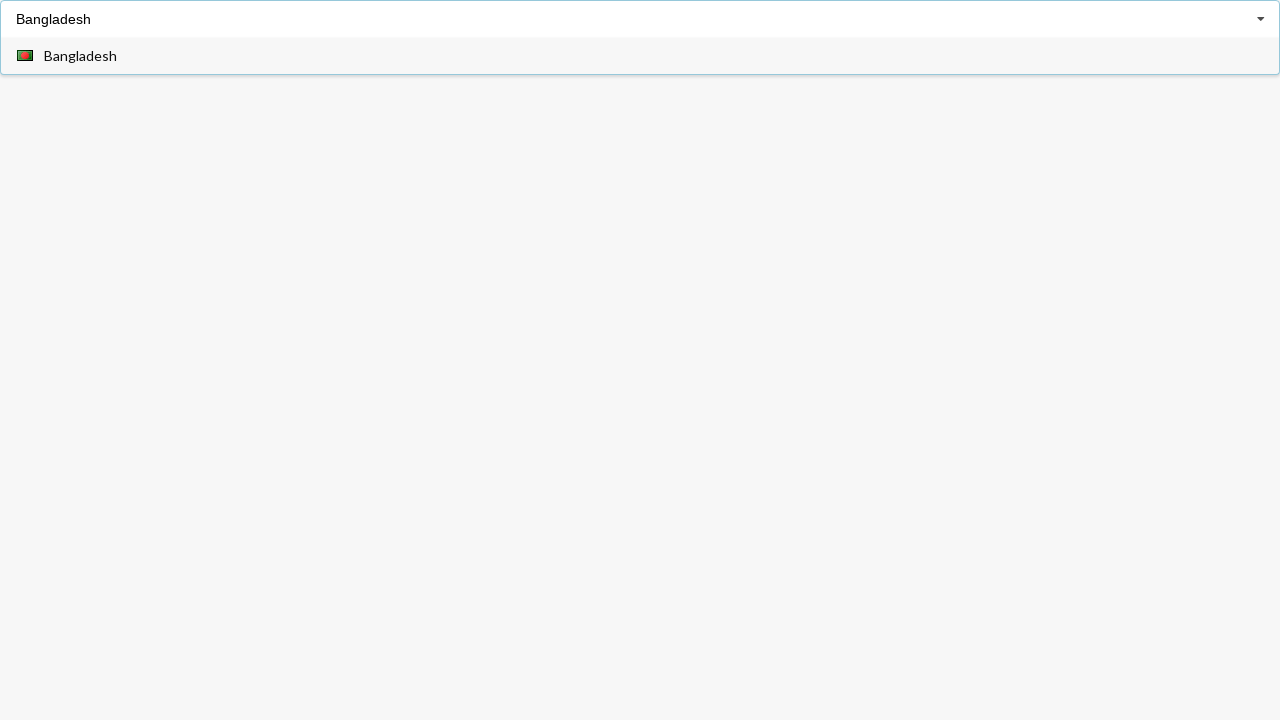

Selected 'Bangladesh' from the filtered dropdown list at (80, 56) on div.item span:has-text('Bangladesh')
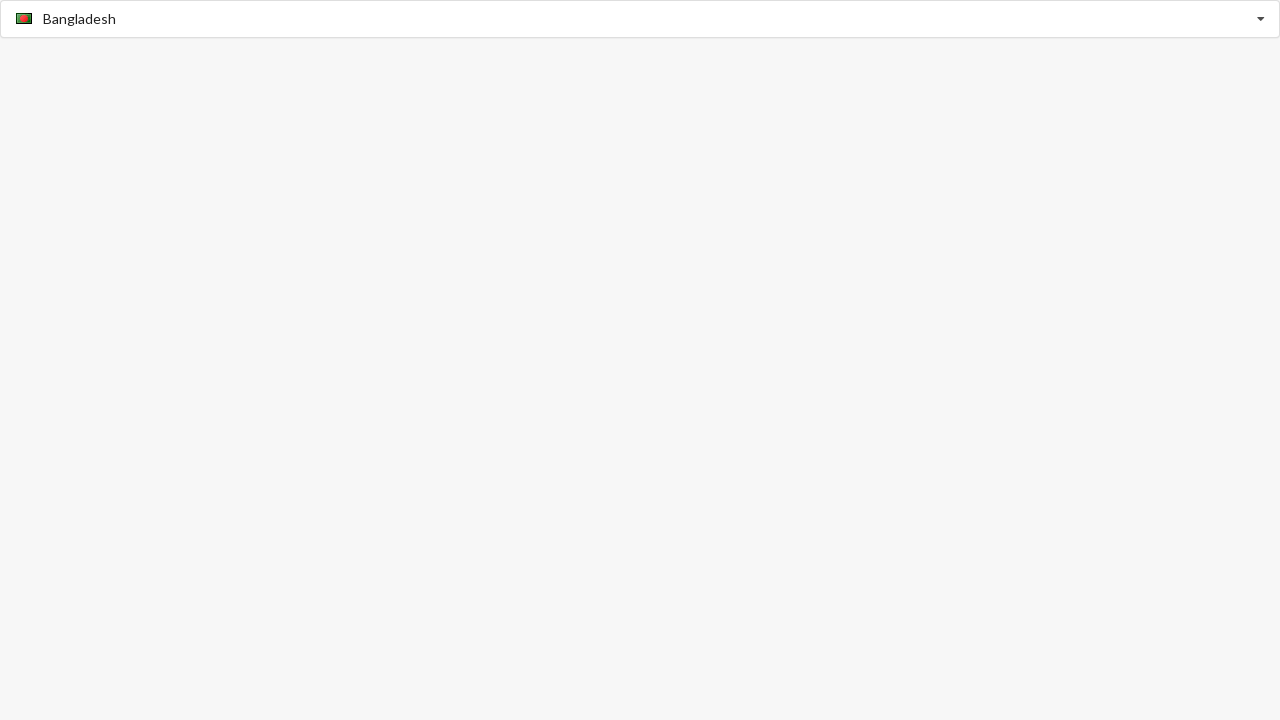

Dropdown menu closed after selecting Bangladesh
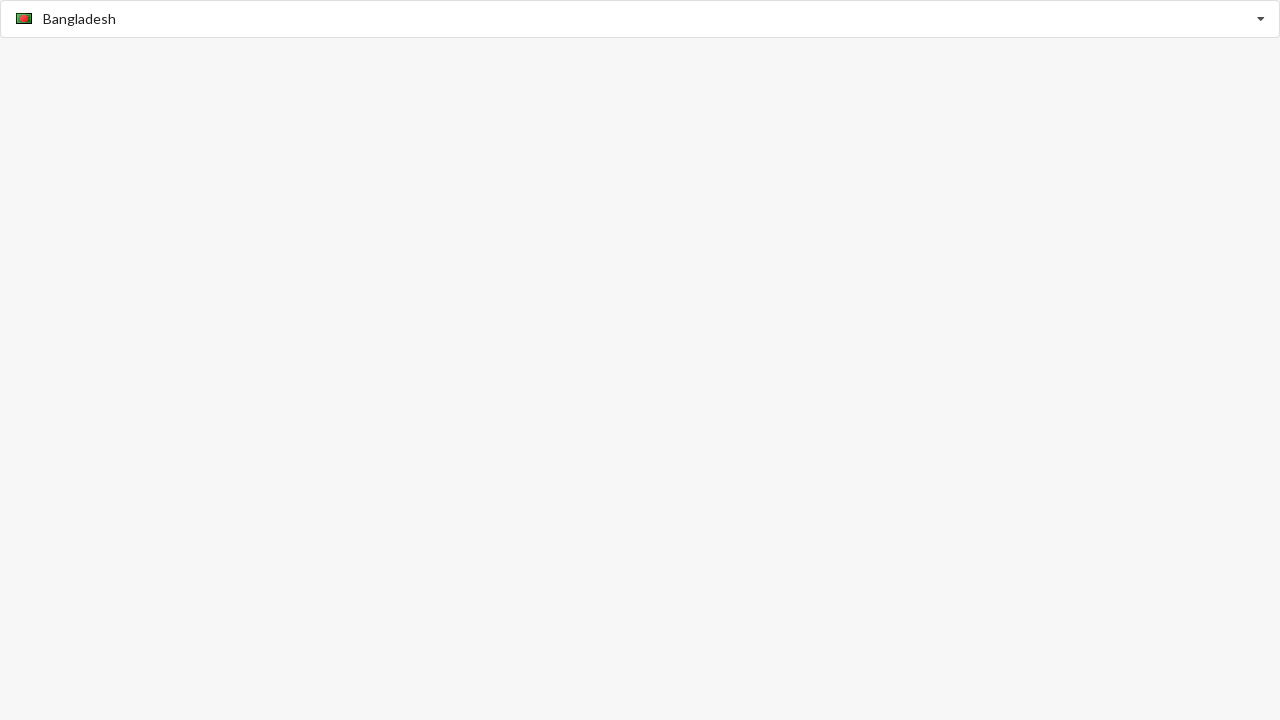

Reloaded the page to reset dropdown state
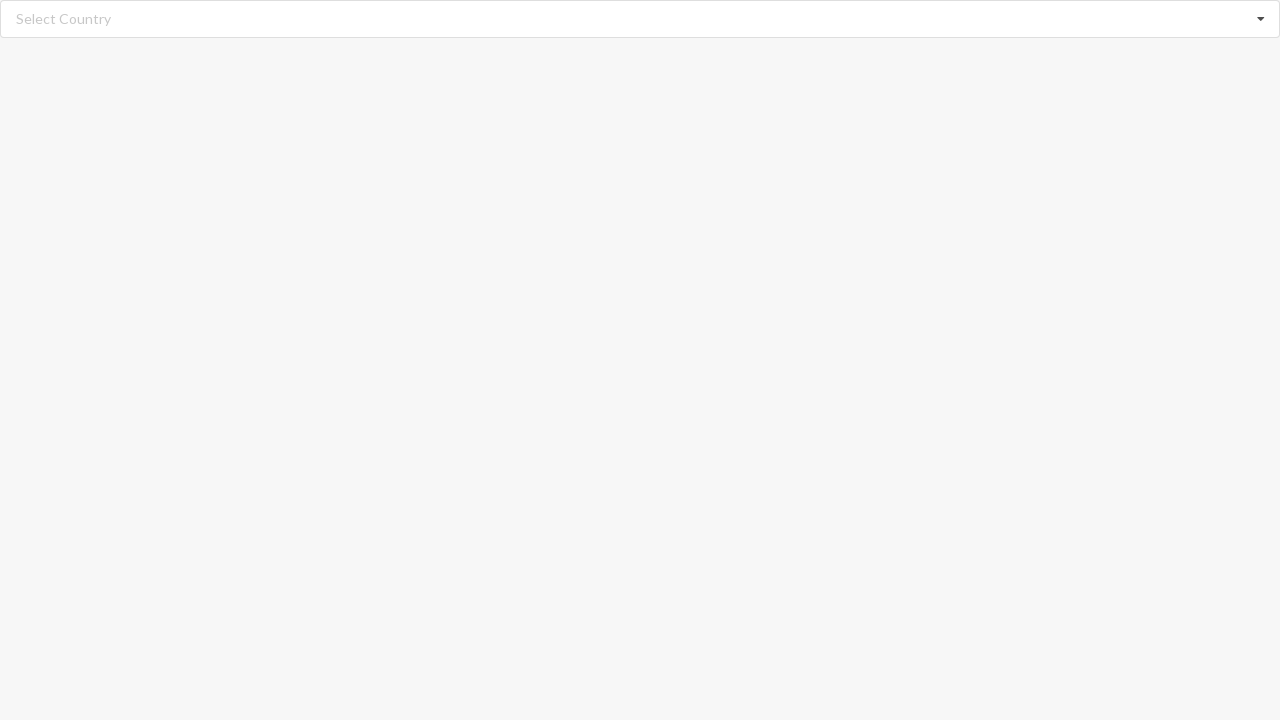

Typed 'Andorra' into the searchable dropdown on input.search
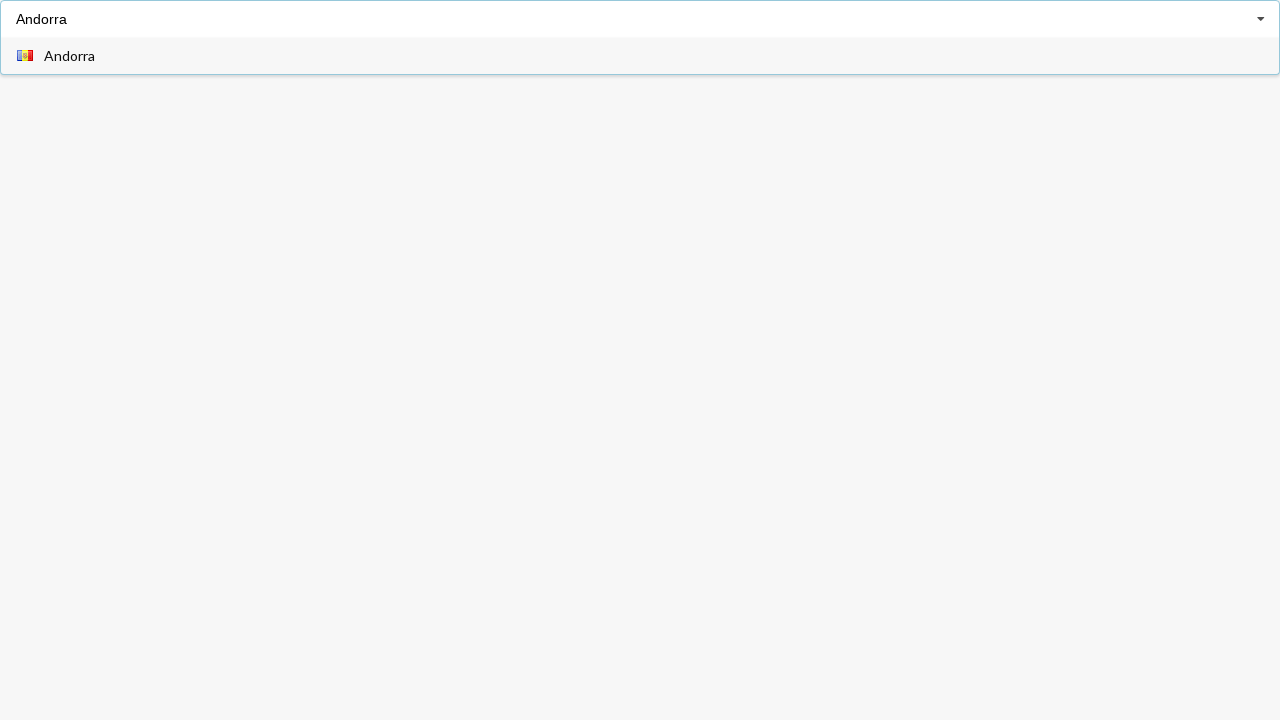

Dropdown menu appeared with filtered results for Andorra
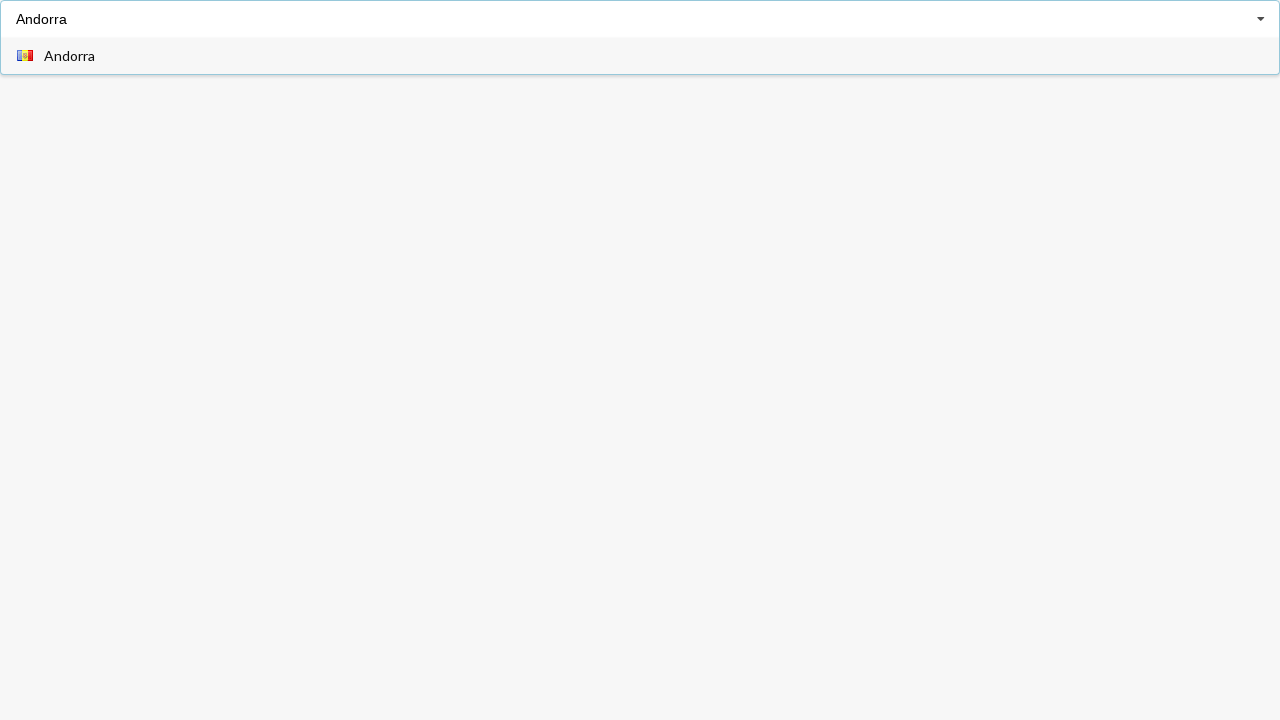

Selected 'Andorra' from the filtered dropdown list at (70, 56) on div.item span:has-text('Andorra')
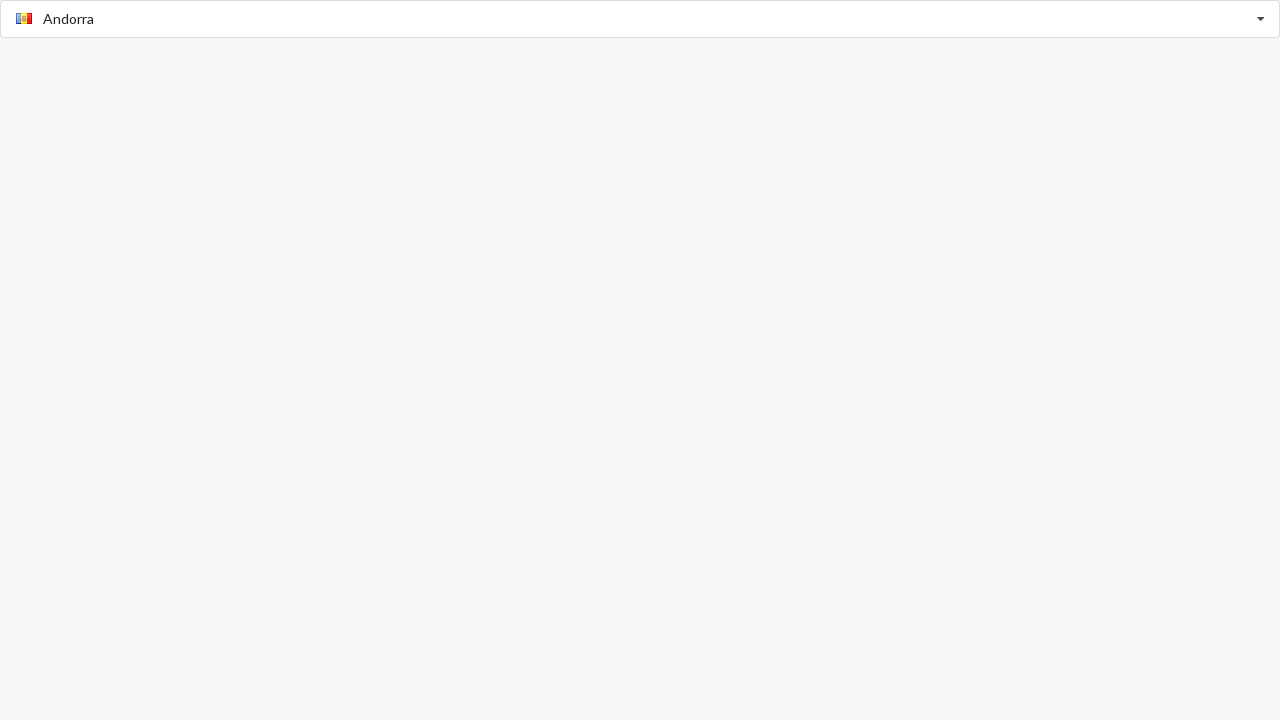

Dropdown menu closed after selecting Andorra
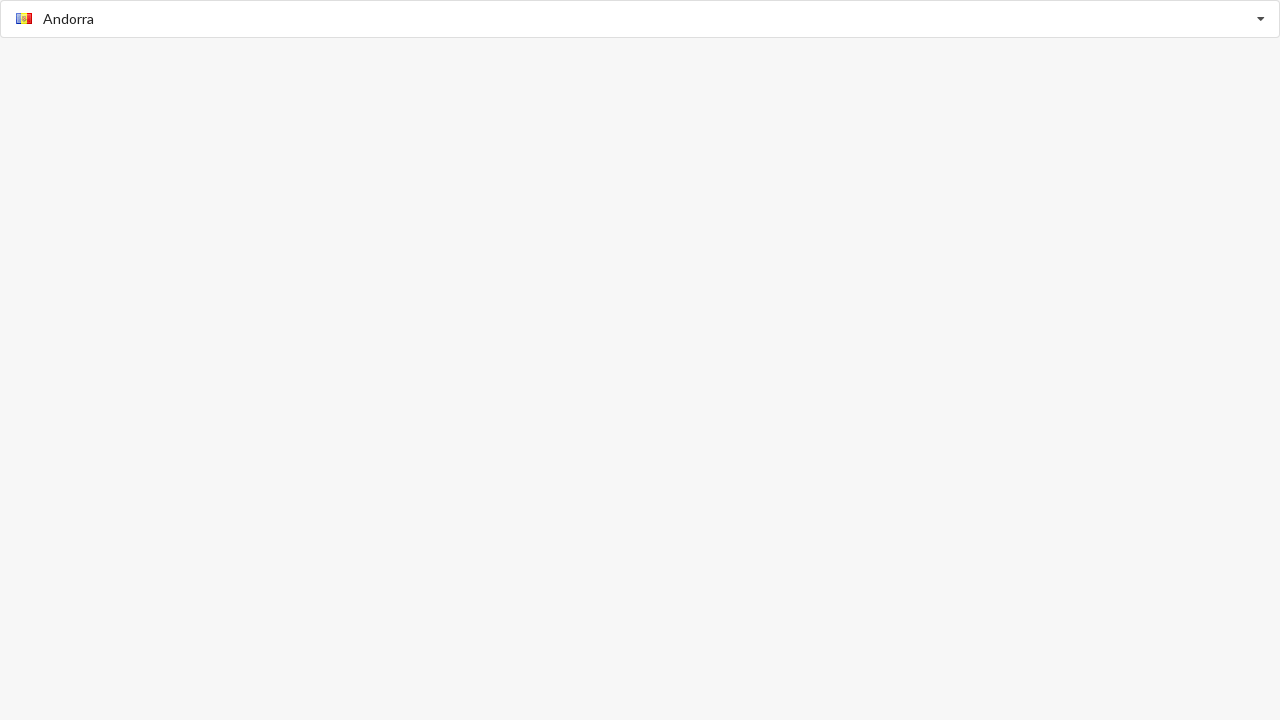

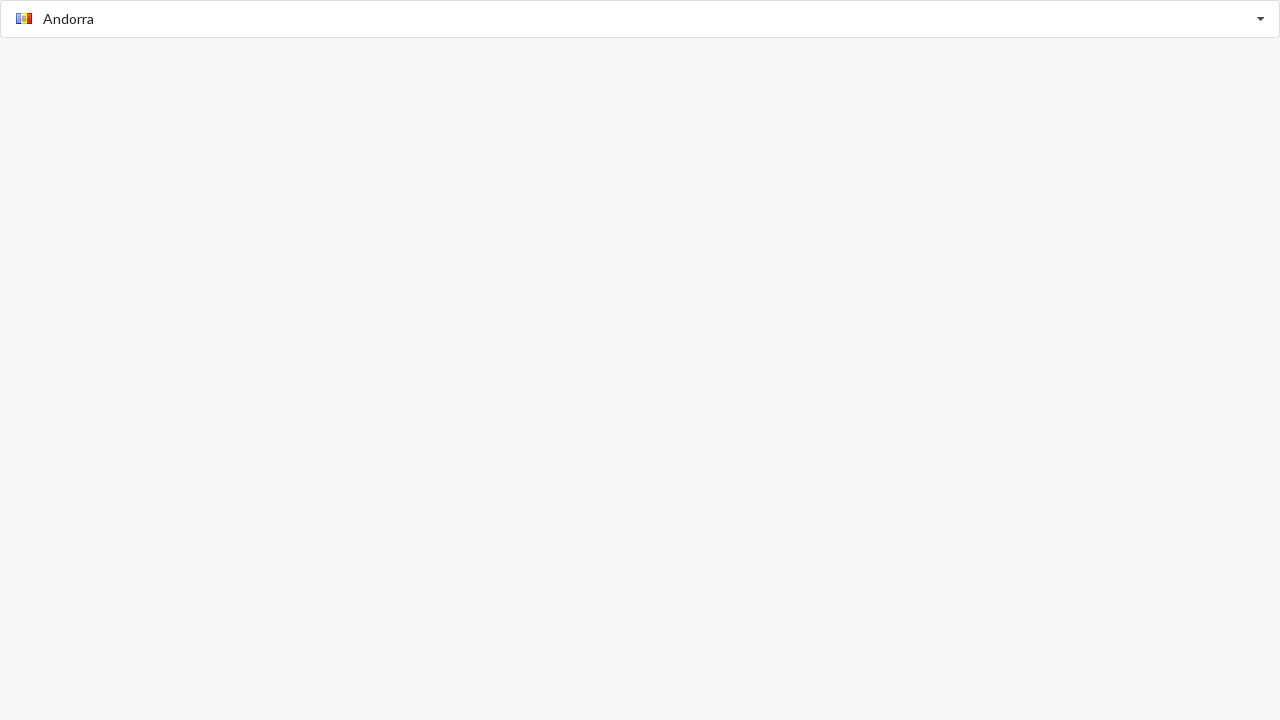